Navigates to Twitch search page for "gran hermano" and verifies that live channel search results are displayed.

Starting URL: https://www.twitch.tv/search?term=gran%20hermano

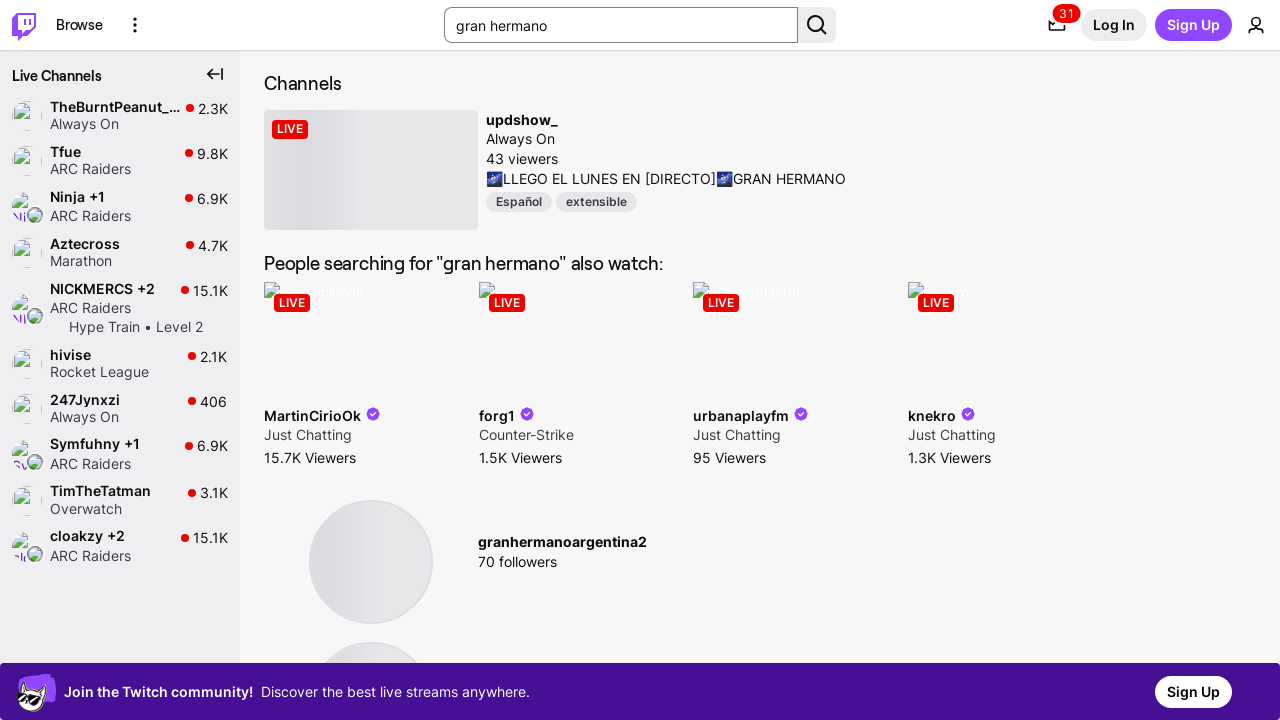

Waited for live channel search results to load on Twitch search page for 'gran hermano'
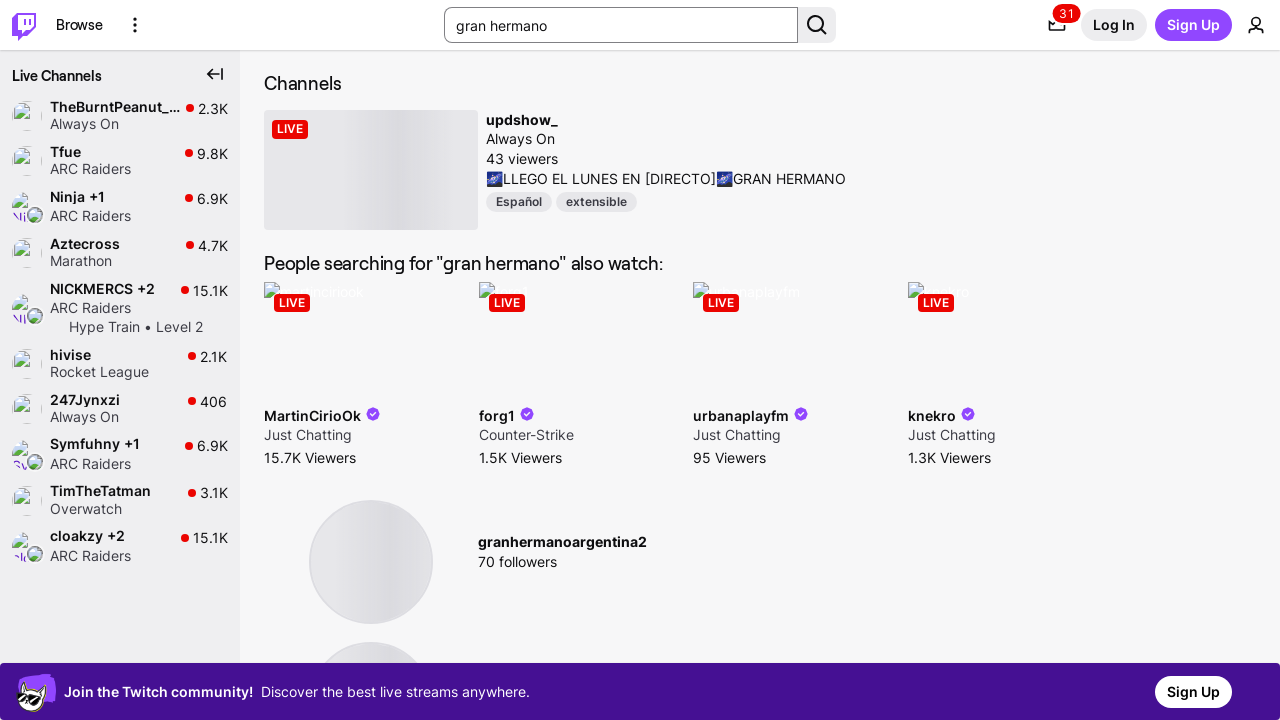

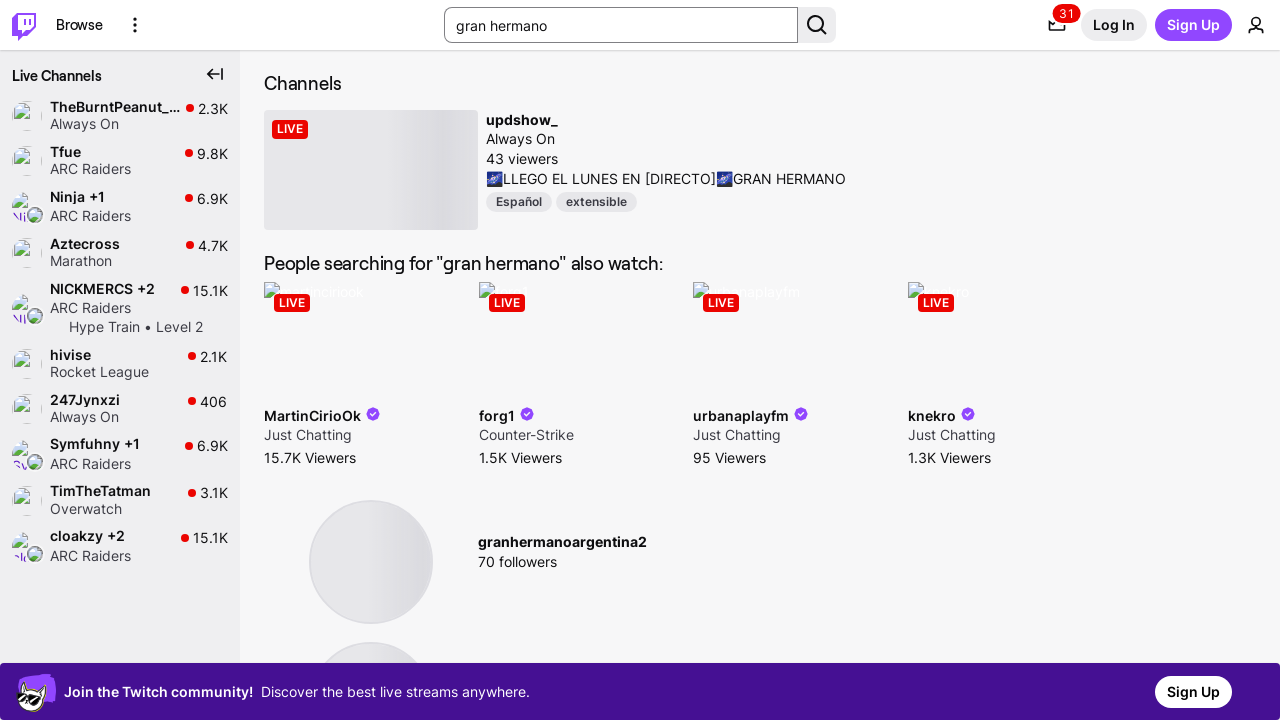